Tests JavaScript confirm dialog by clicking a button that triggers a confirm dialog and dismissing it (clicking Cancel)

Starting URL: https://the-internet.herokuapp.com/javascript_alerts

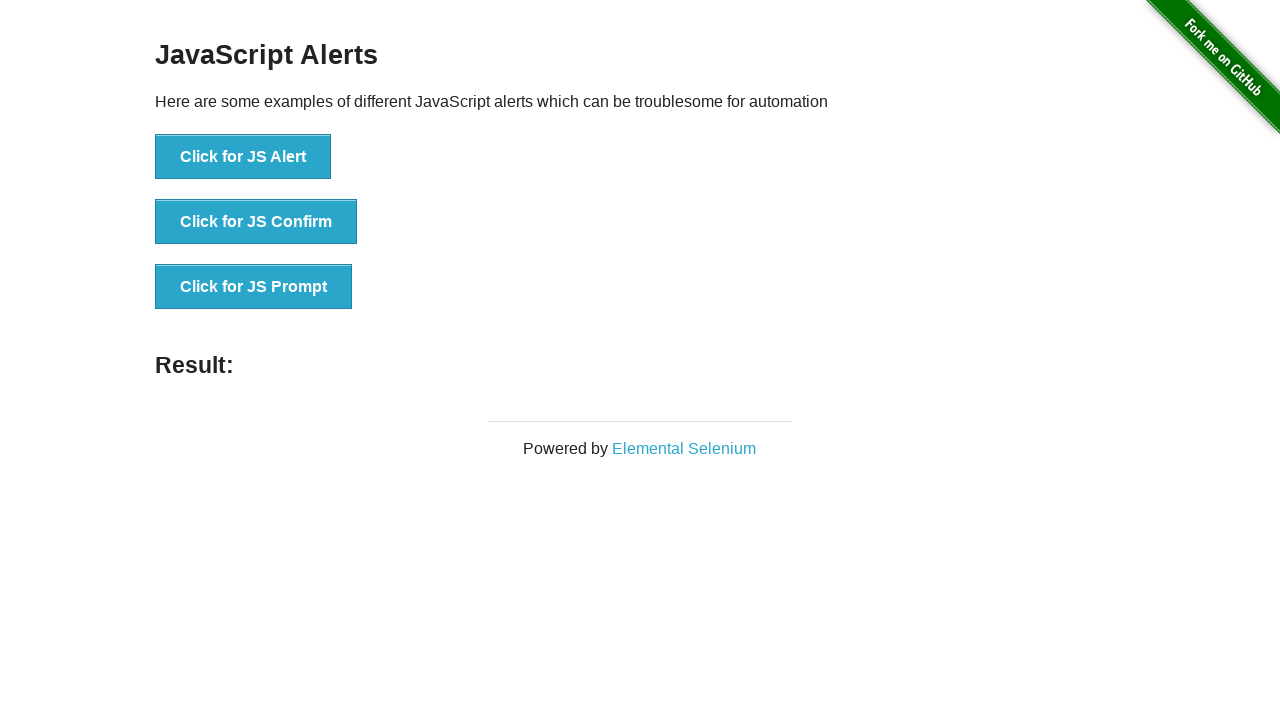

Registered dialog handler to dismiss confirm dialog
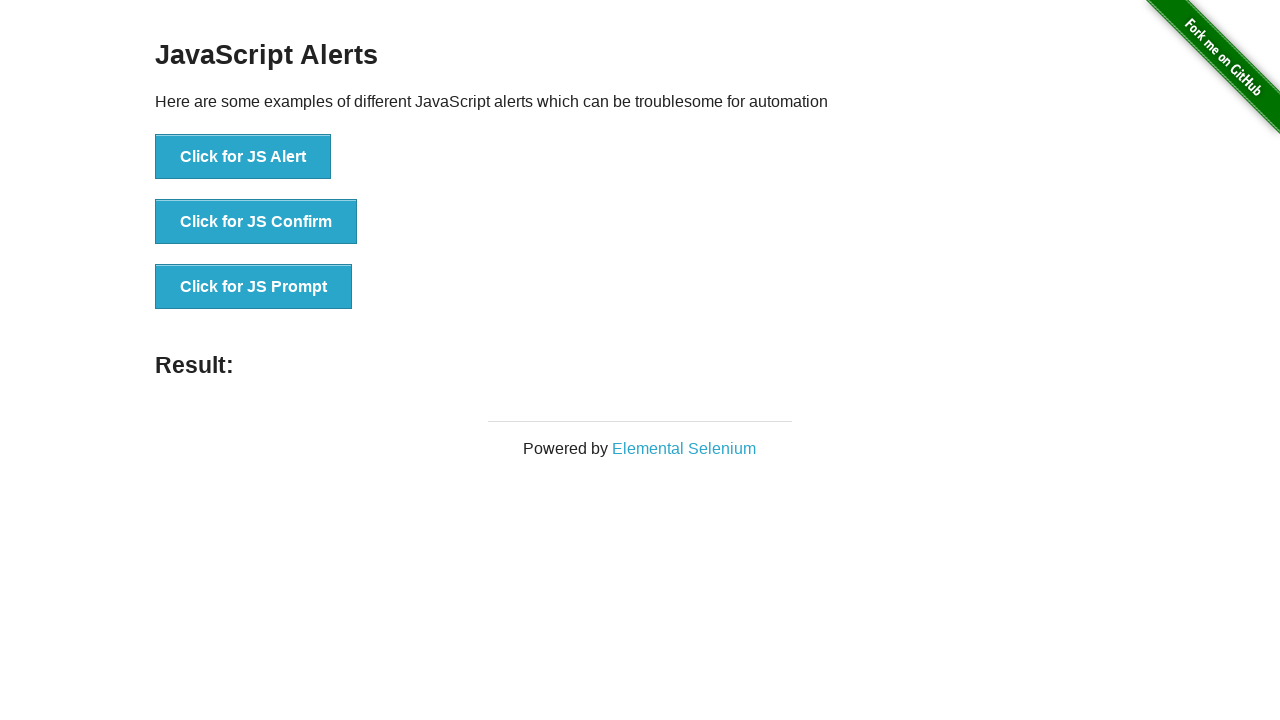

Clicked the JS Confirm button to trigger confirm dialog at (256, 222) on xpath=//button[@onclick='jsConfirm()']
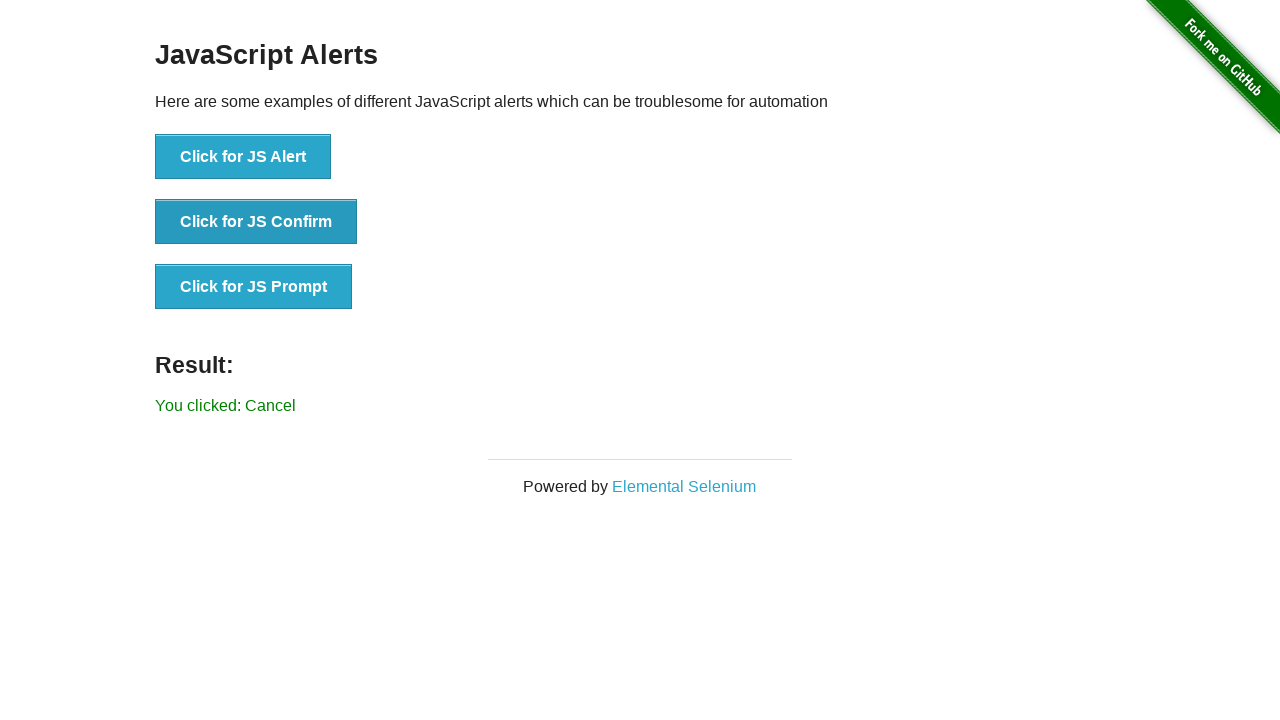

Result text element loaded after dismissing confirm dialog
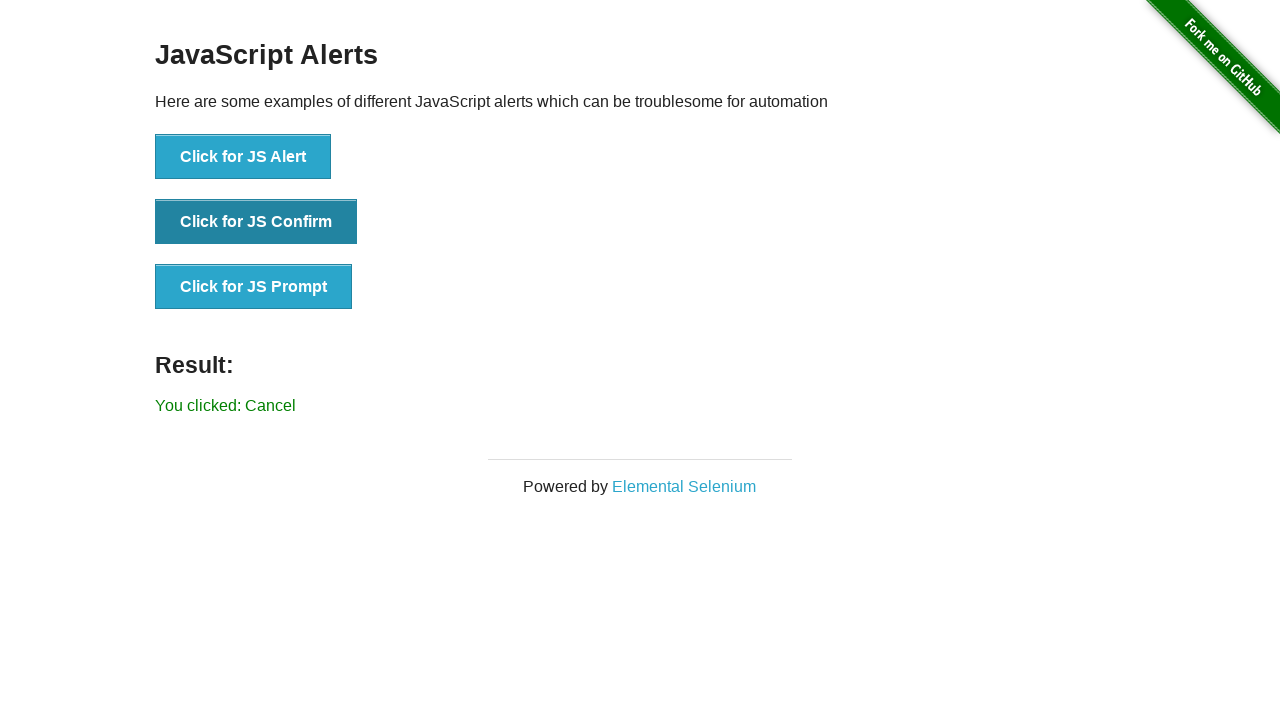

Retrieved result text from page
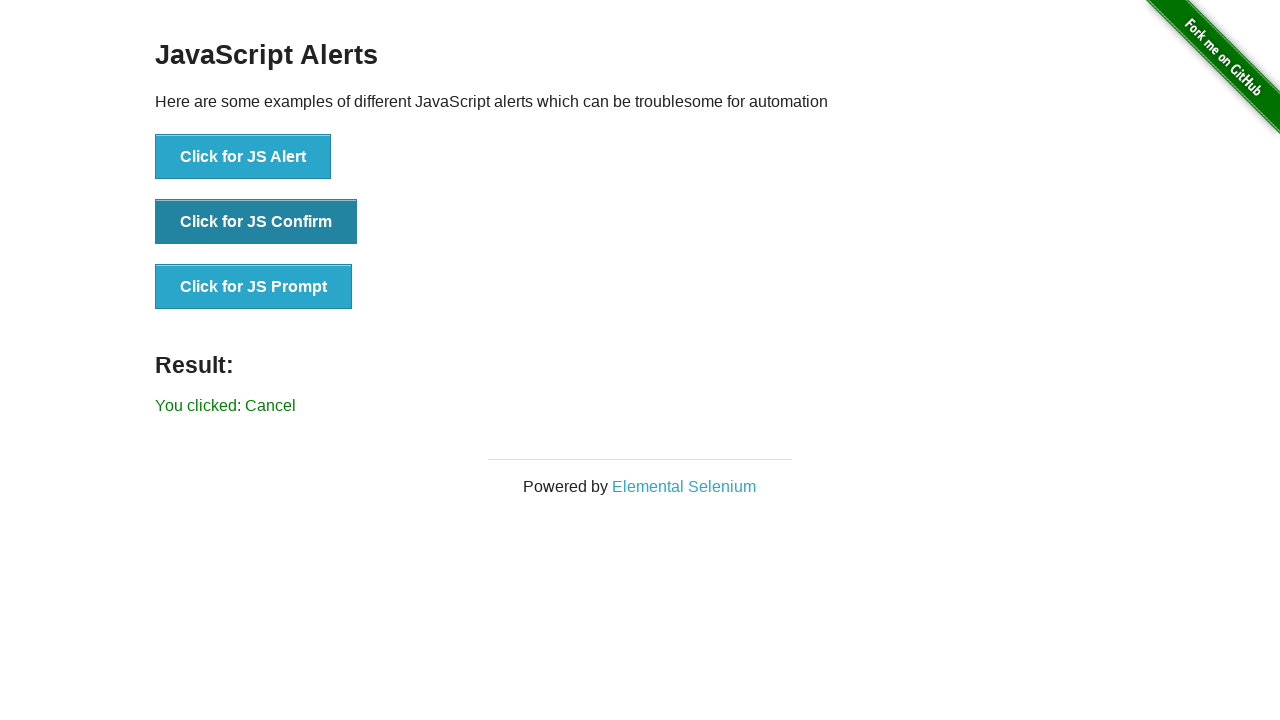

Verified result text is 'You clicked: Cancel'
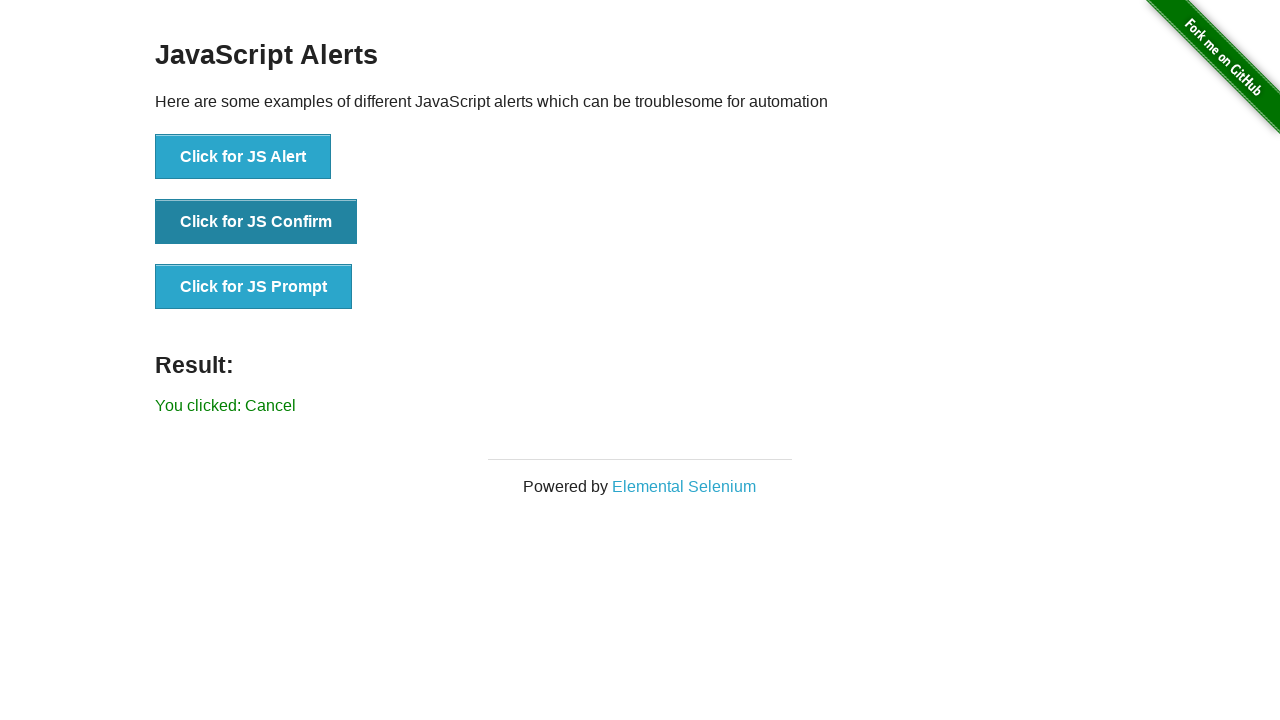

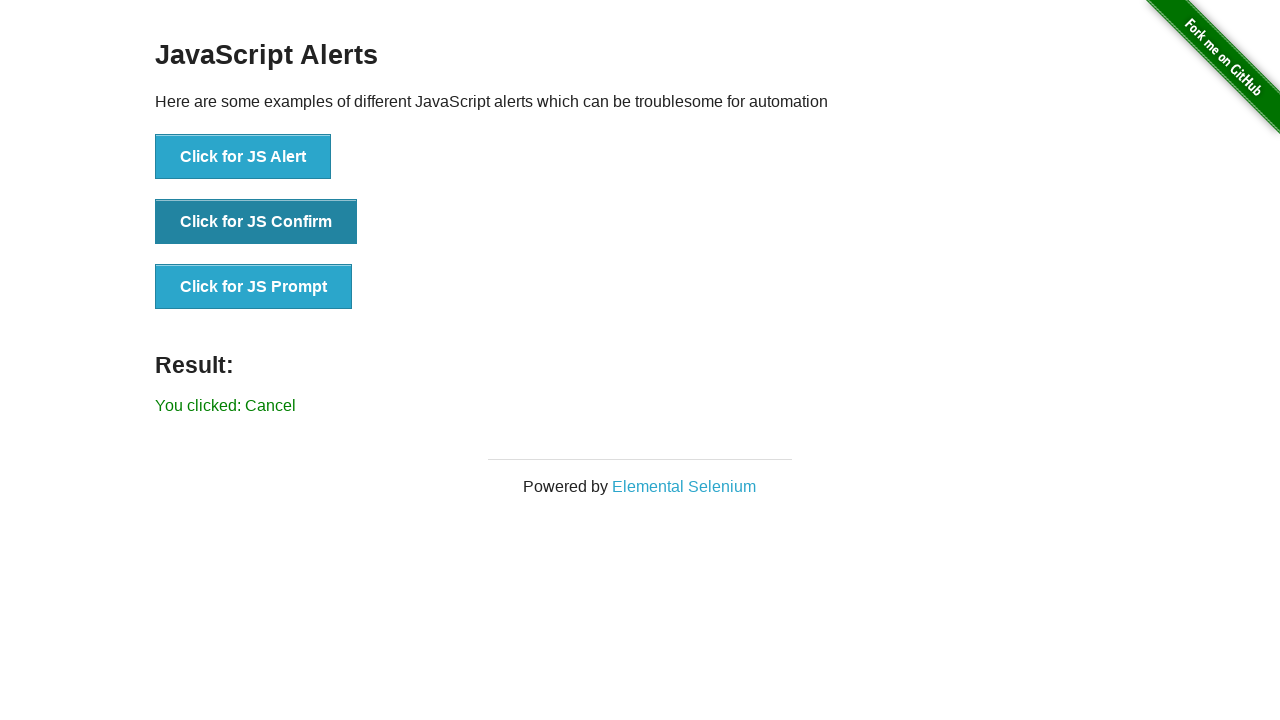